Tests table interaction on a training website by examining table structure, reading cell values, clicking a column header to sort the table, and verifying the cell values change after sorting.

Starting URL: https://v1.training-support.net/selenium/tables

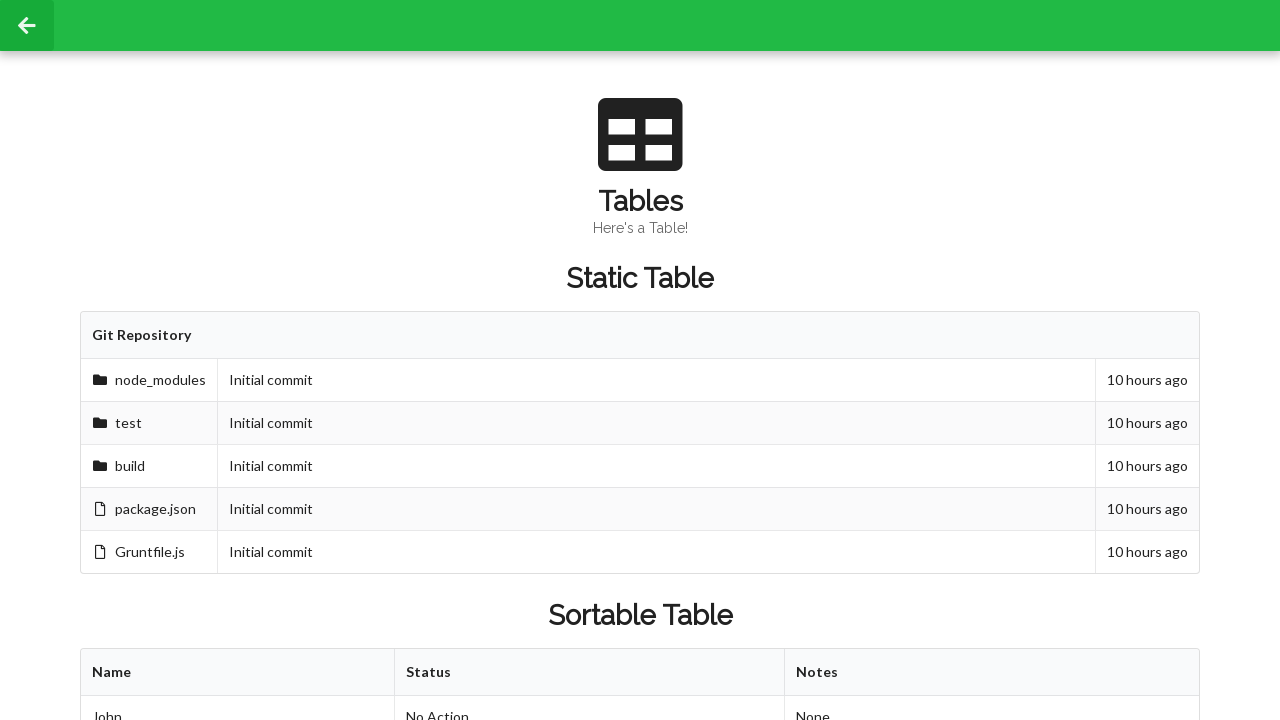

Waited for sortable table to be present
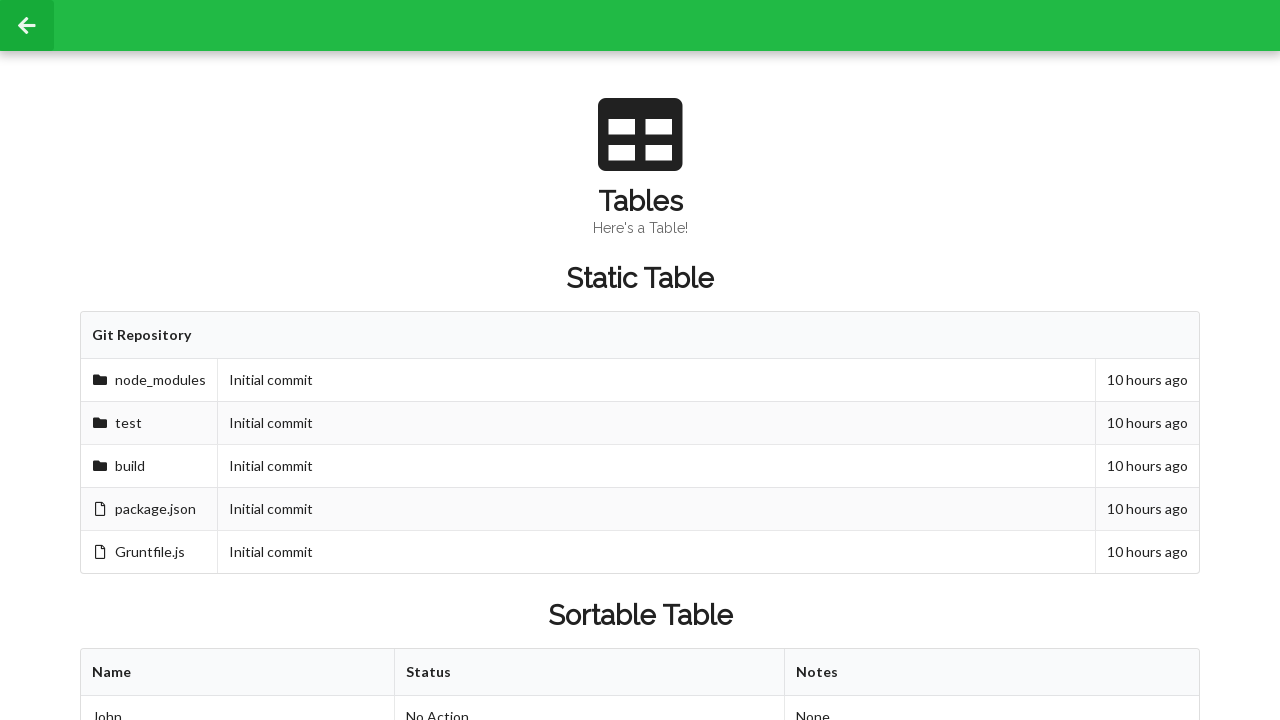

Retrieved all table body rows
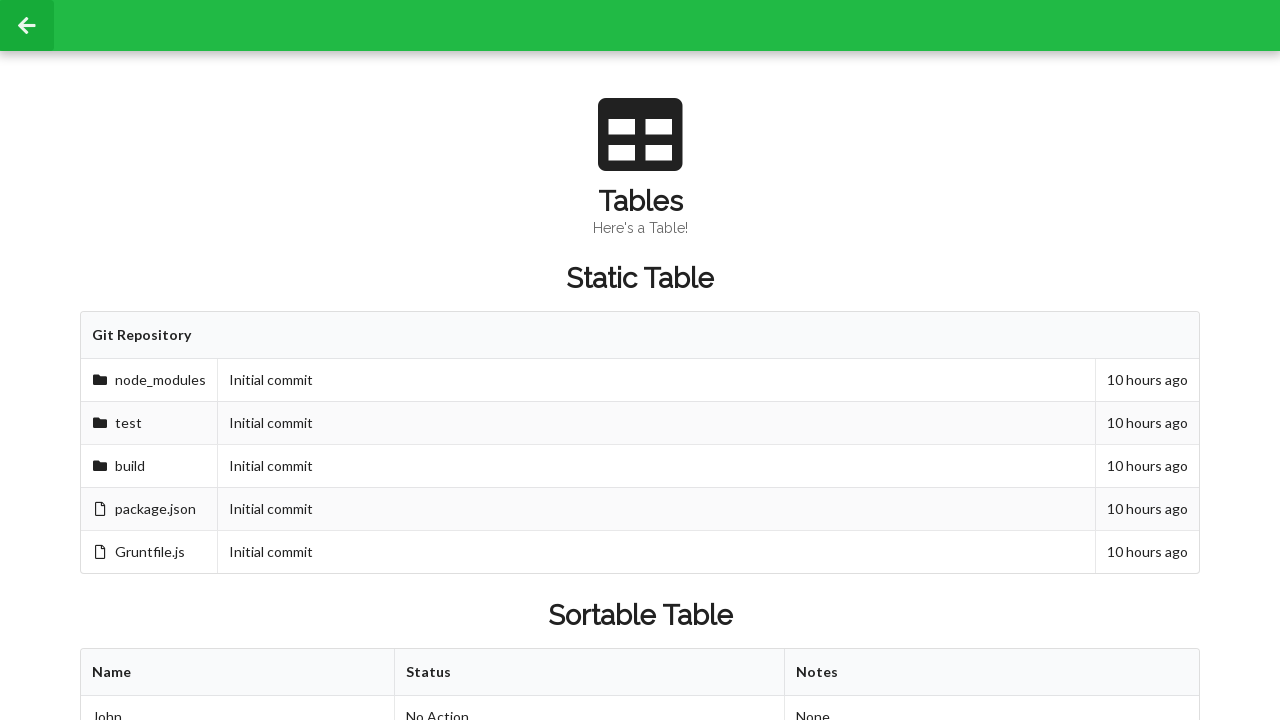

Retrieved all columns from first table row
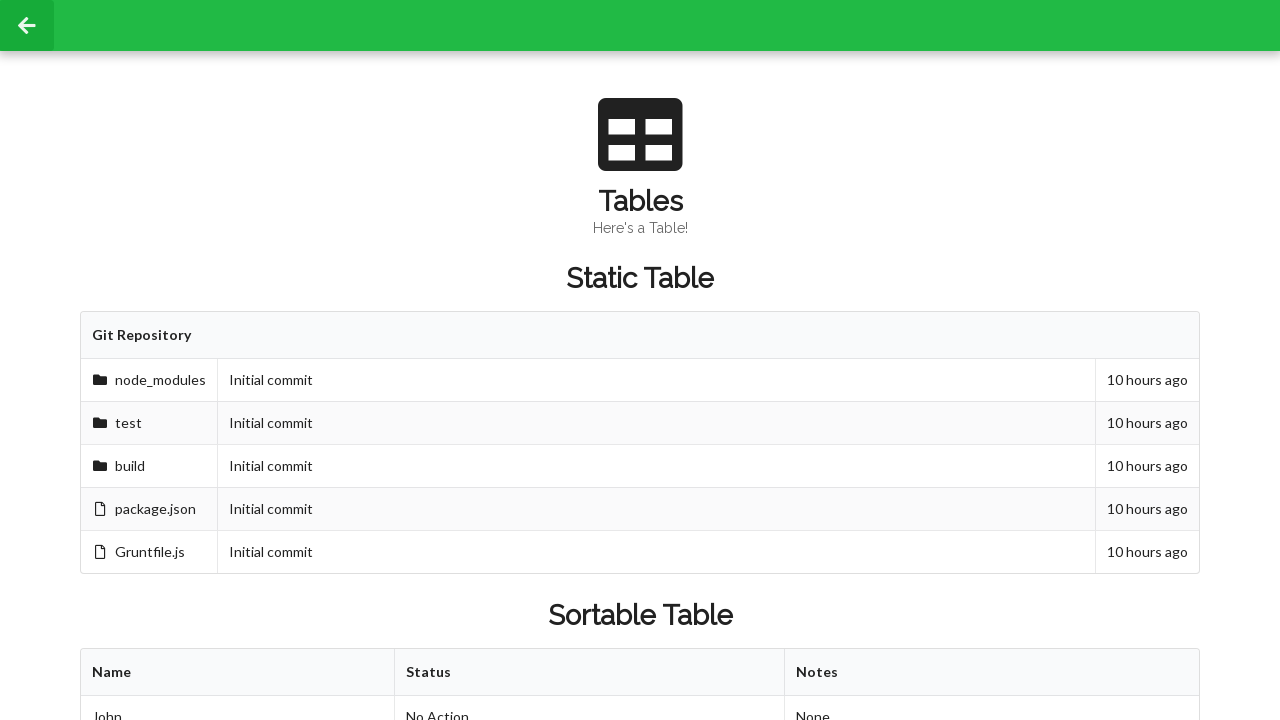

Read cell value before sorting: 'Approved'
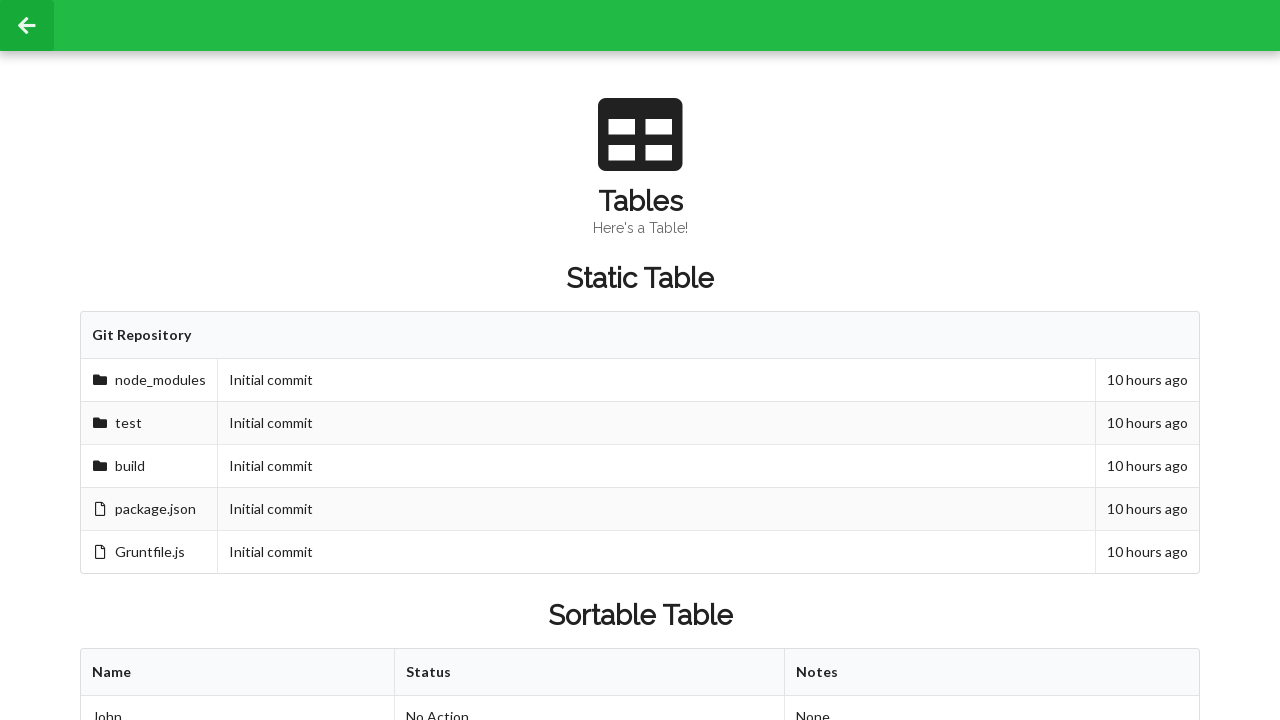

Clicked first column header to sort table at (238, 673) on xpath=//table[@id='sortableTable']/thead/tr/th
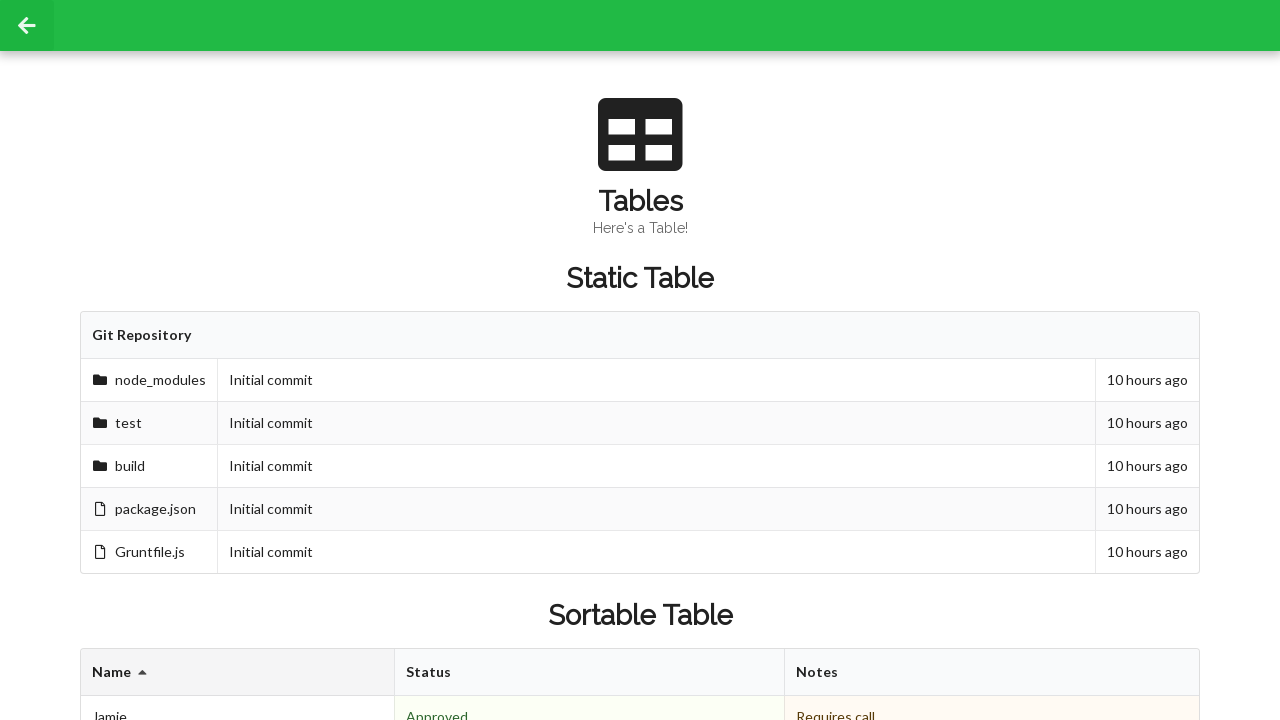

Waited for sort operation to complete
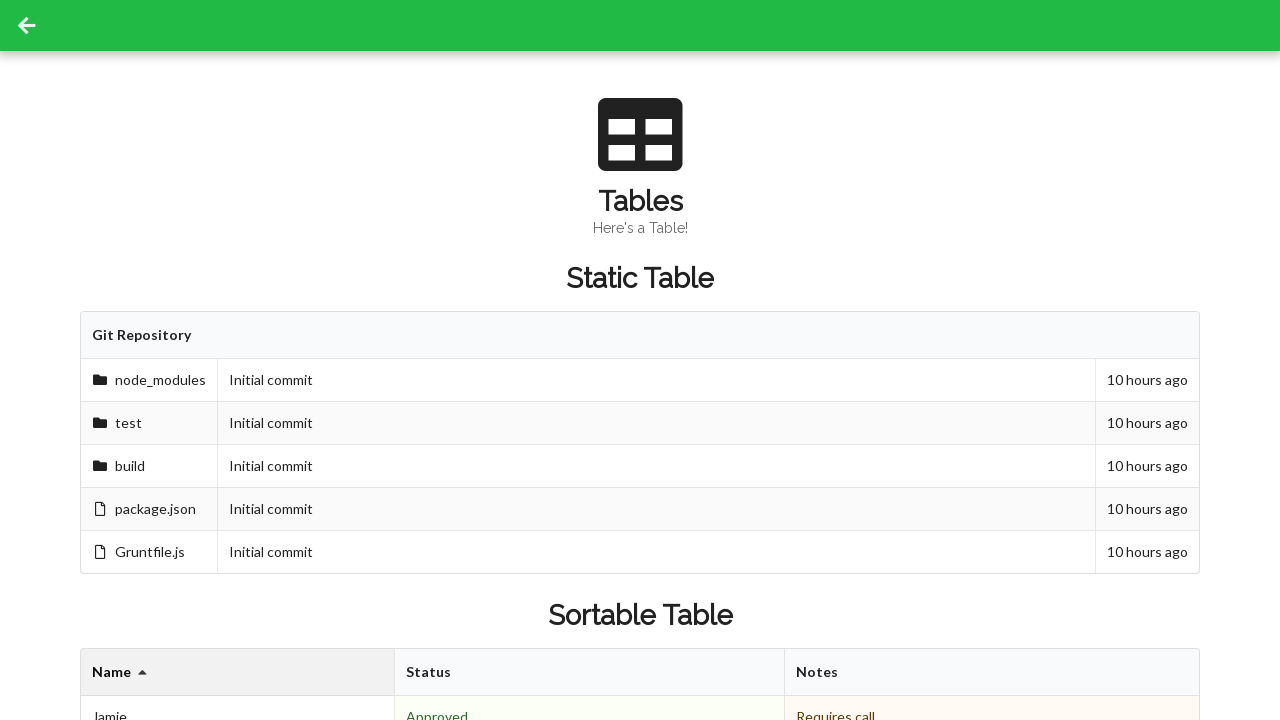

Read cell value after sorting: 'Denied'
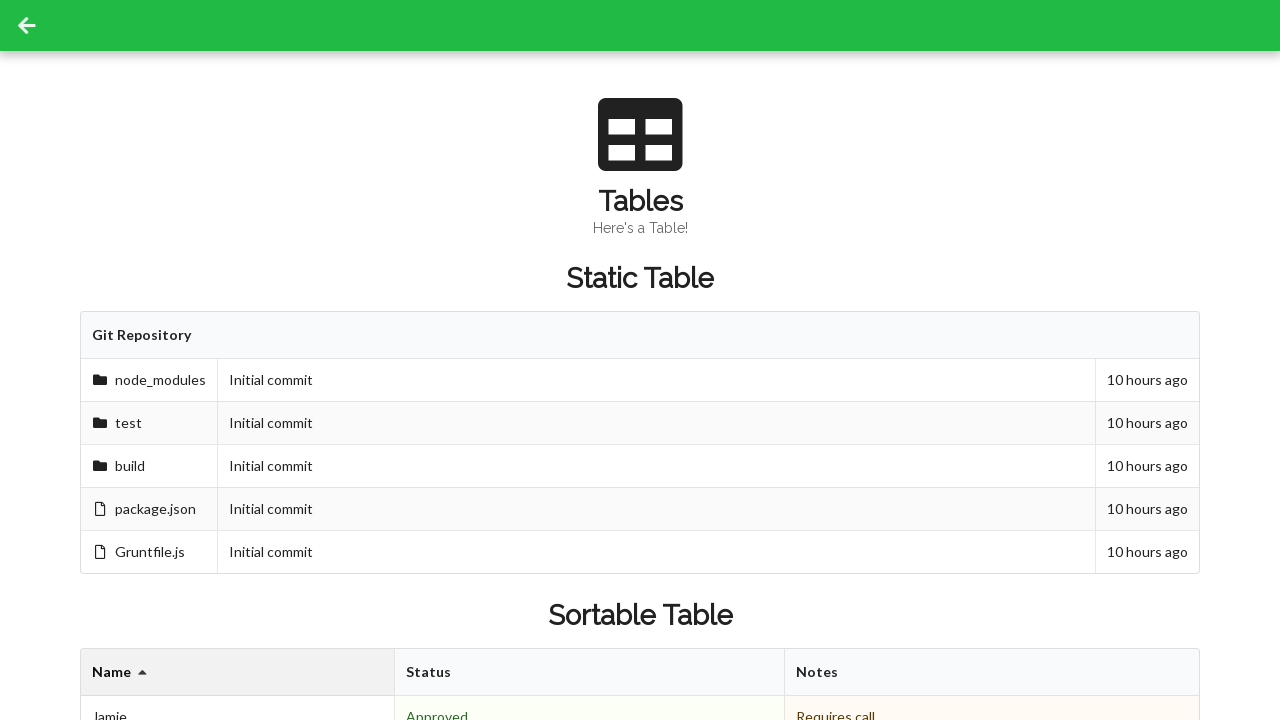

Retrieved all footer cell values
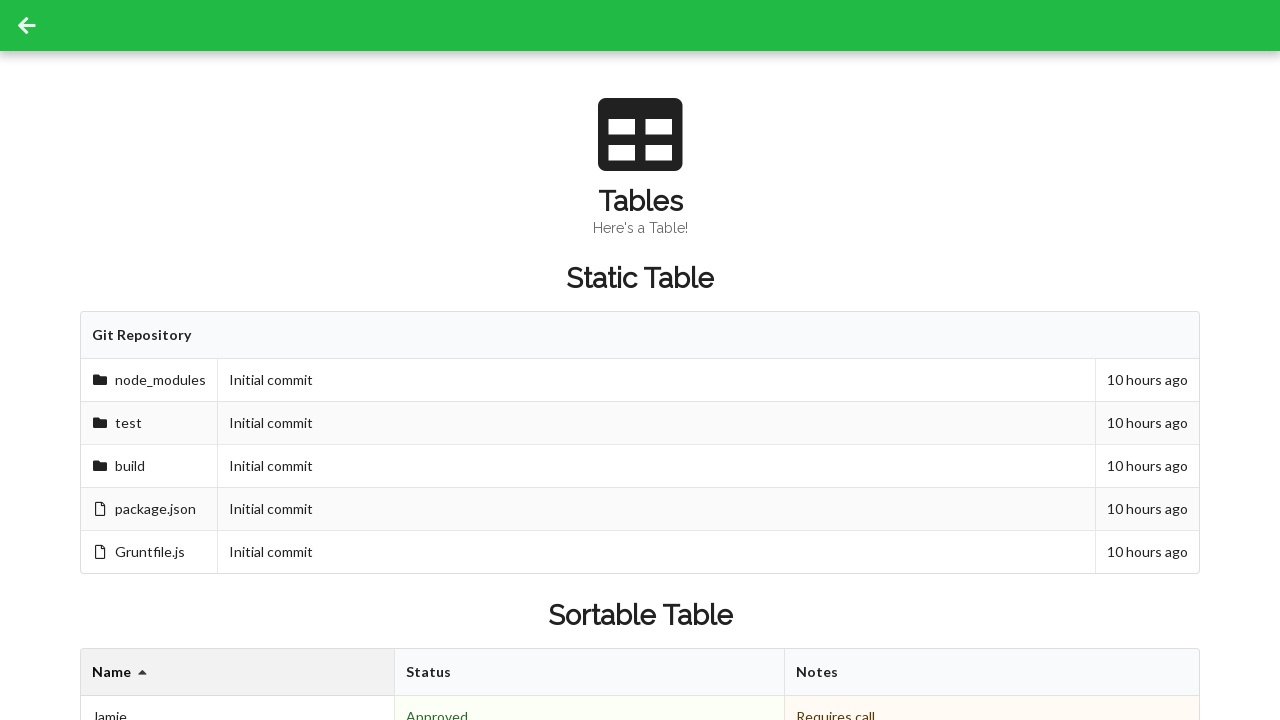

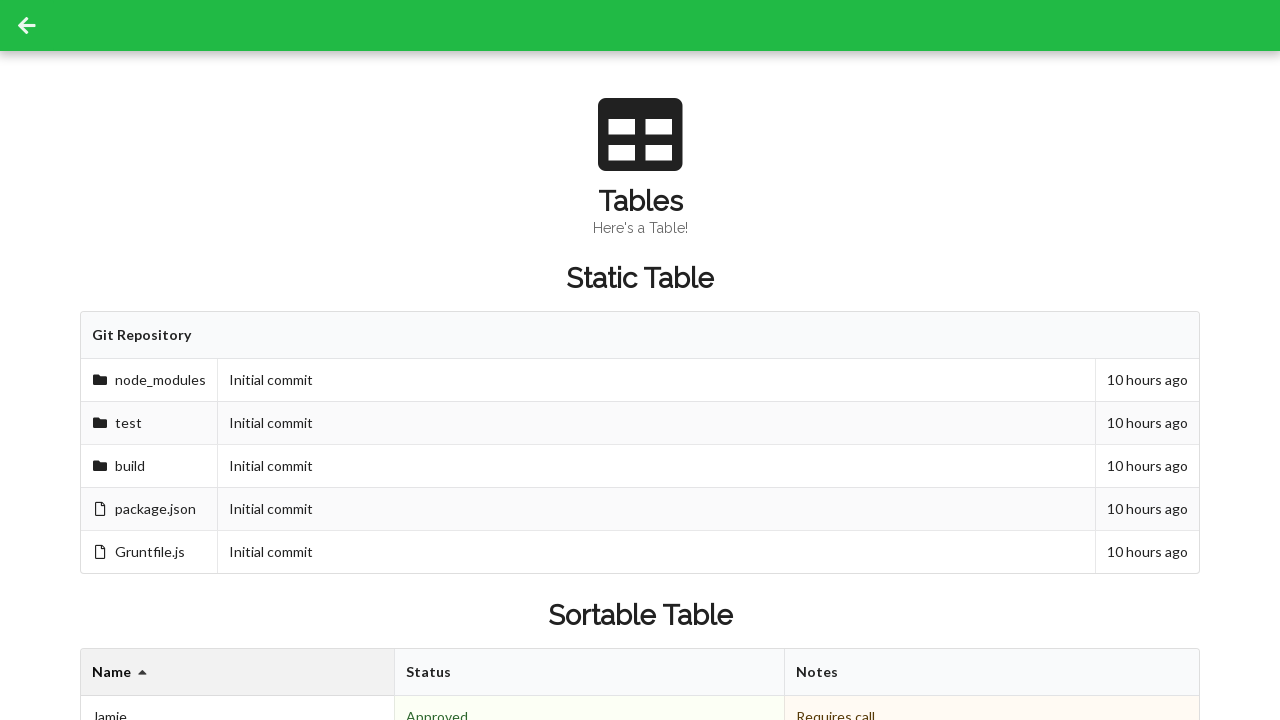